Tests various checkbox interactions including basic checkboxes, tri-state checkbox, toggle switch, and multi-select dropdown with checkboxes

Starting URL: https://leafground.com/checkbox.xhtml

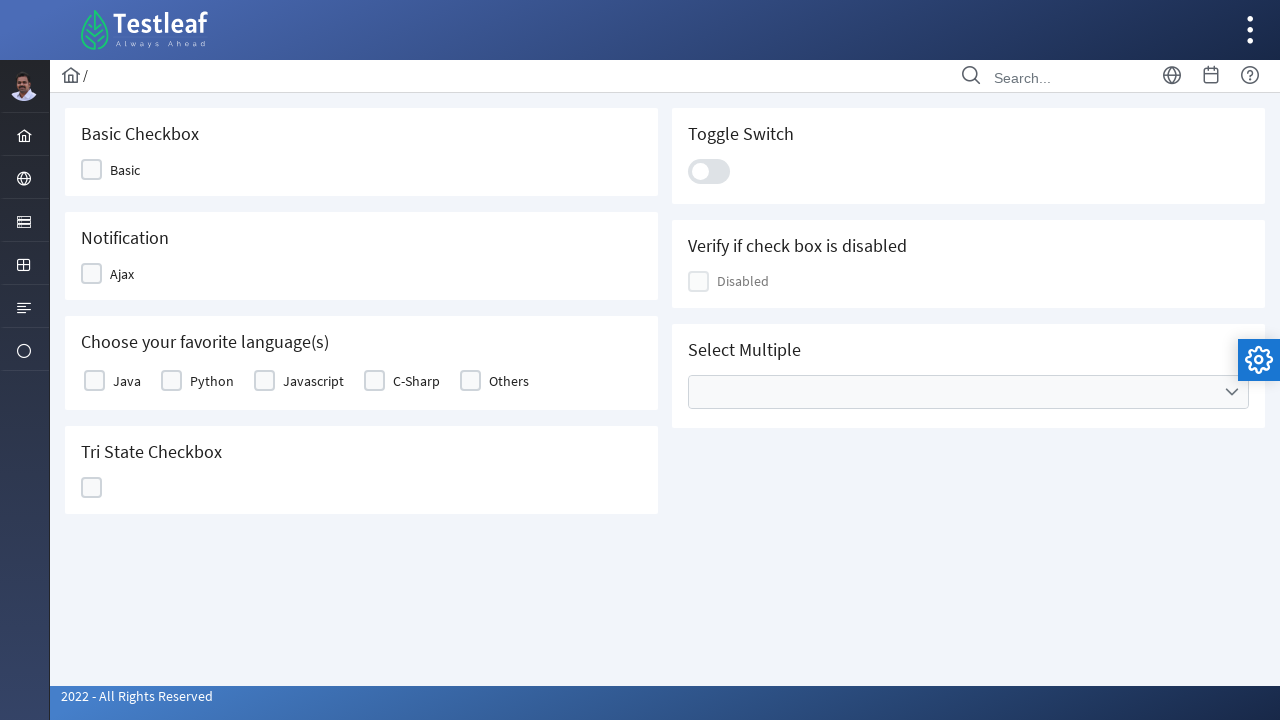

Clicked first basic checkbox at (92, 170) on (//div[@class='ui-chkbox-box ui-widget ui-corner-all ui-state-default'])[1]
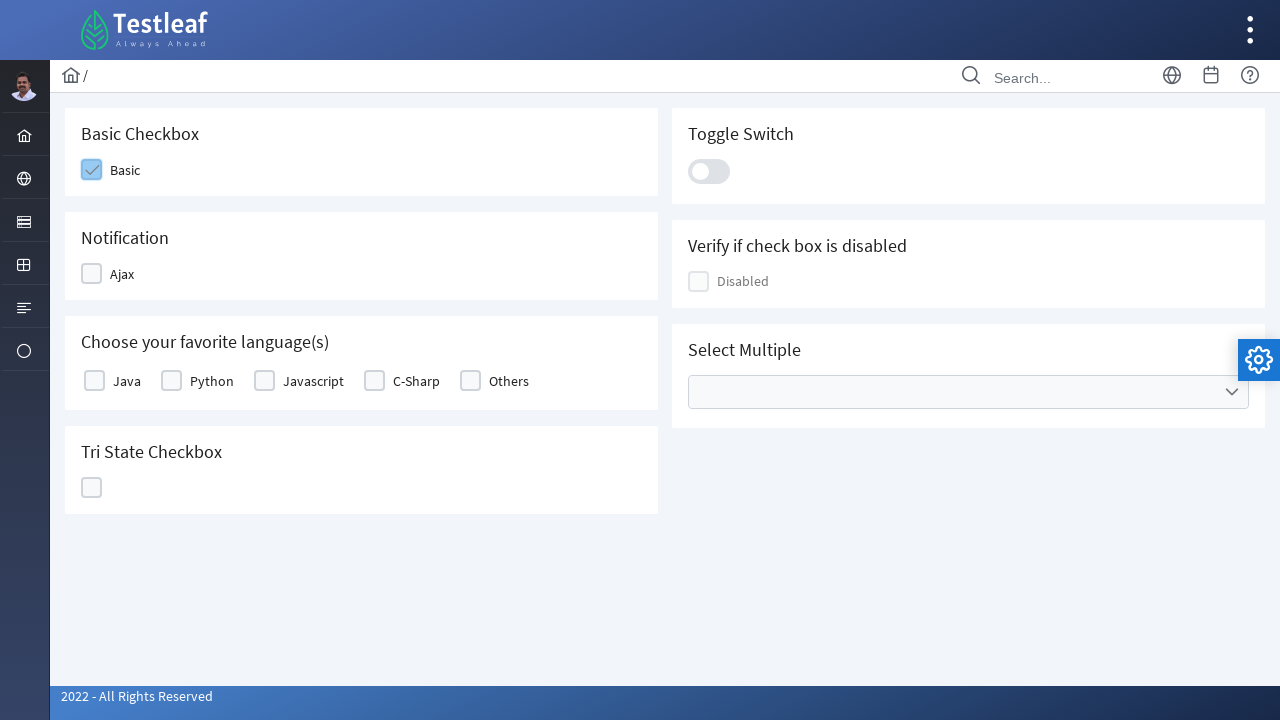

Clicked second basic checkbox at (94, 381) on (//div[@class='ui-chkbox-box ui-widget ui-corner-all ui-state-default'])[2]
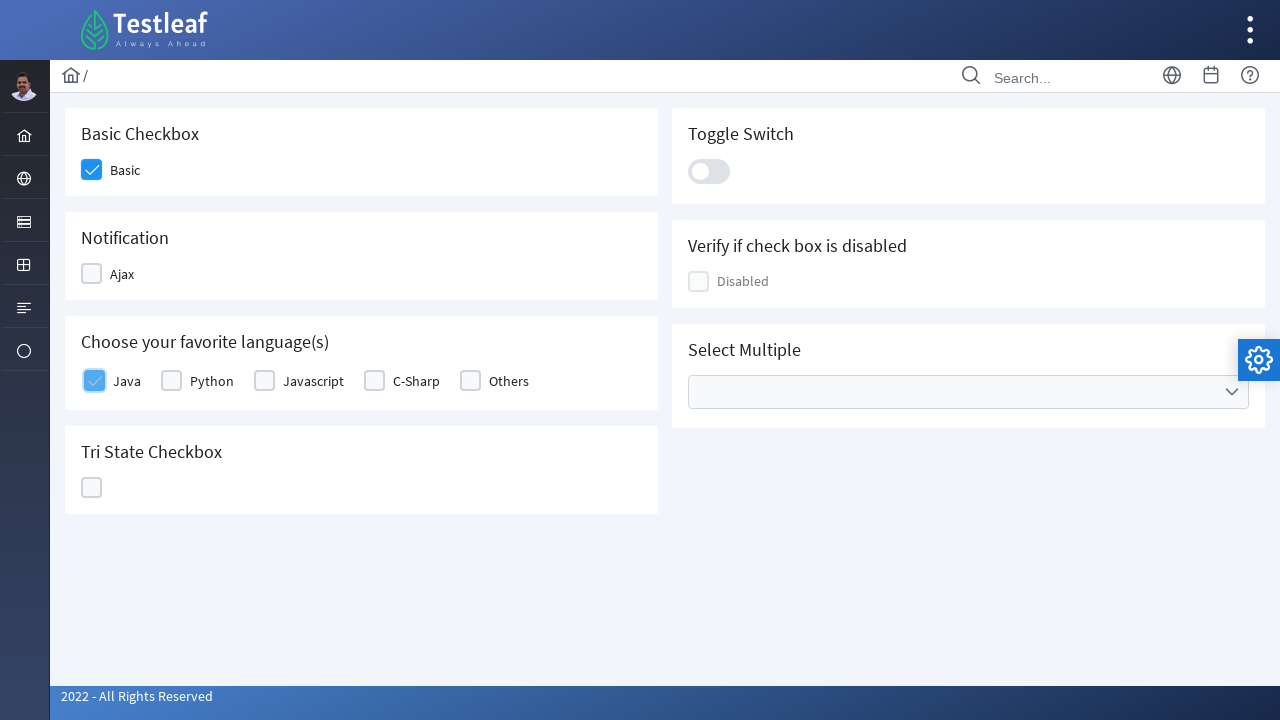

Clicked third basic checkbox at (264, 381) on (//div[@class='ui-chkbox-box ui-widget ui-corner-all ui-state-default'])[3]
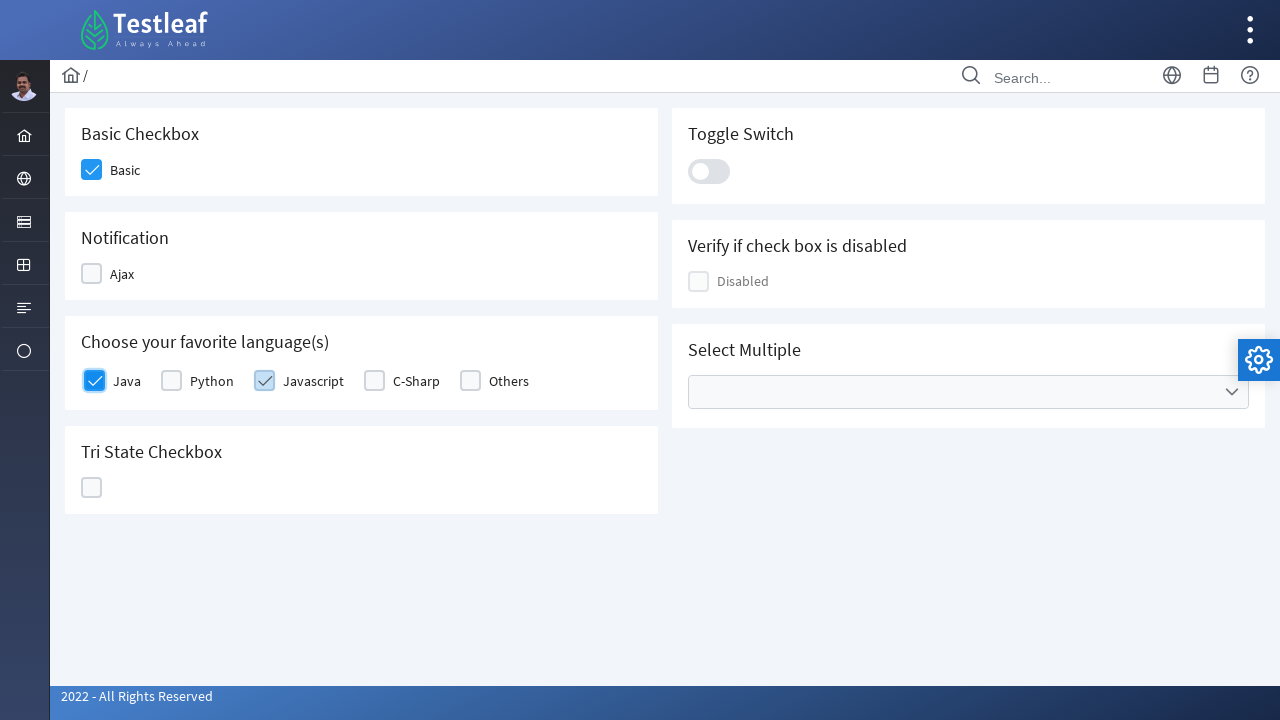

Clicked tri-state checkbox at (709, 171) on xpath=//div[@id='j_idt87:j_idt100']
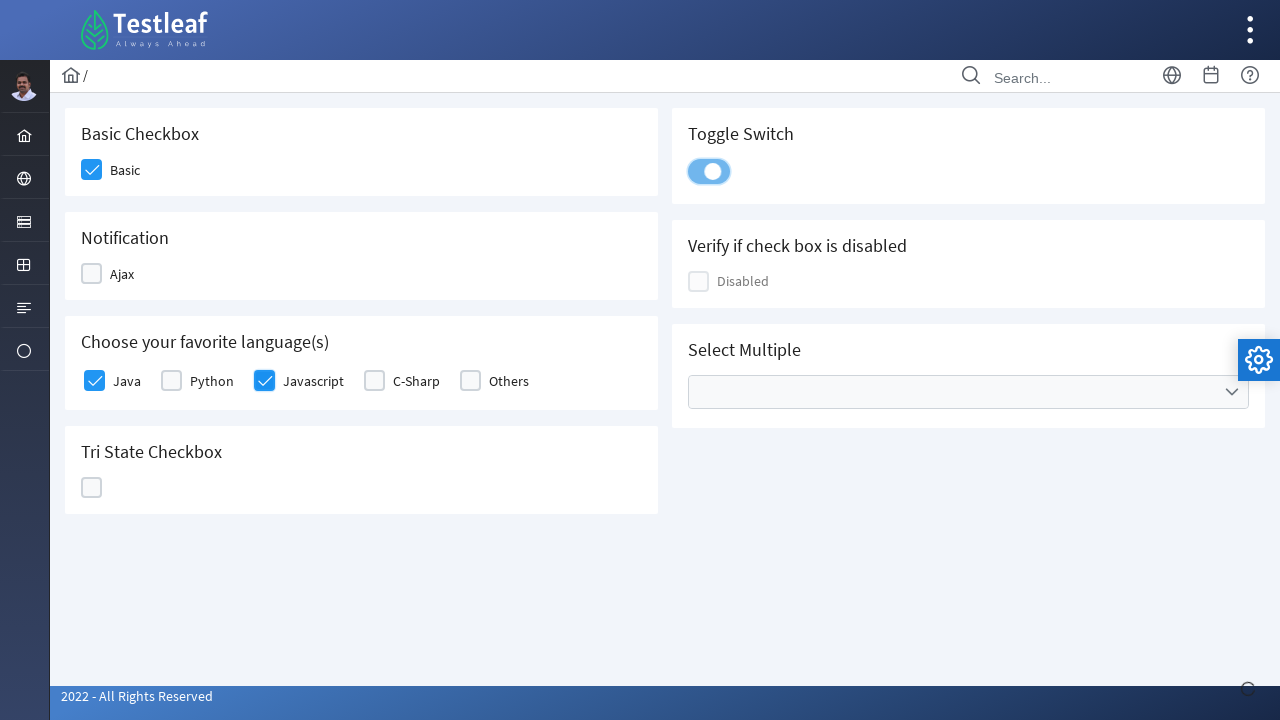

Clicked toggle switch at (709, 171) on xpath=//div[@class='ui-toggleswitch-slider']
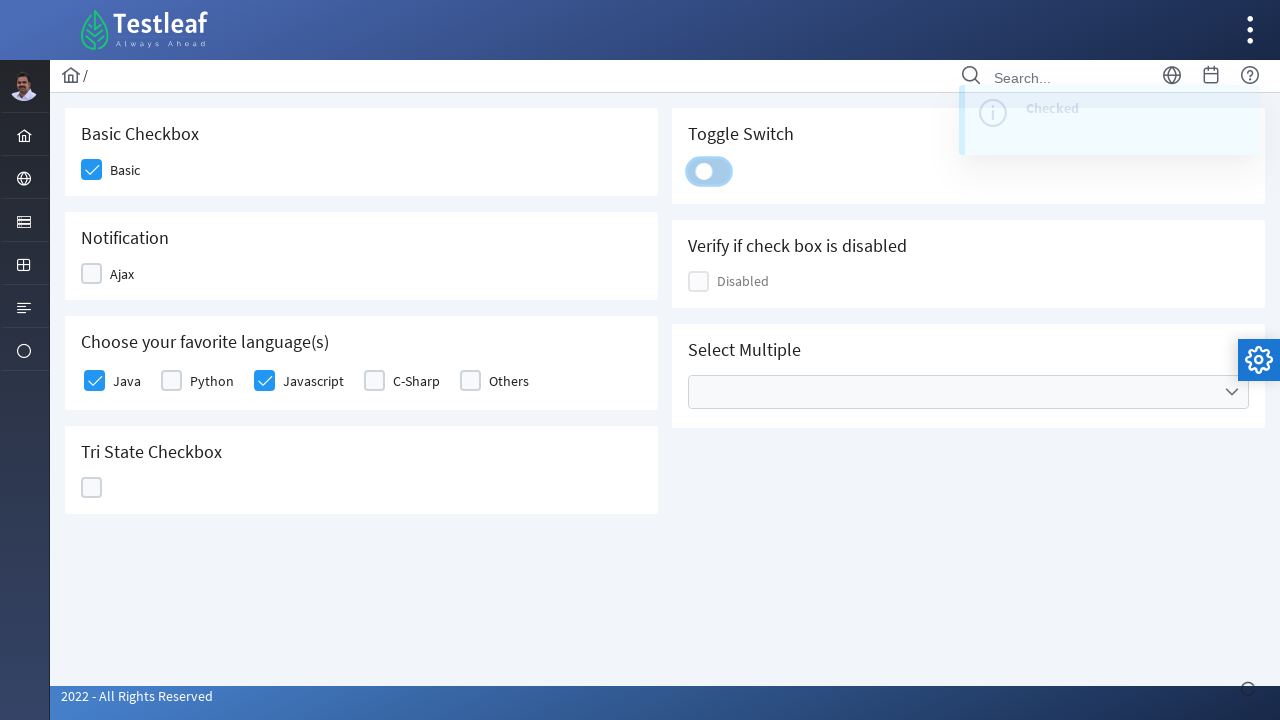

Checked if checkbox is disabled: False
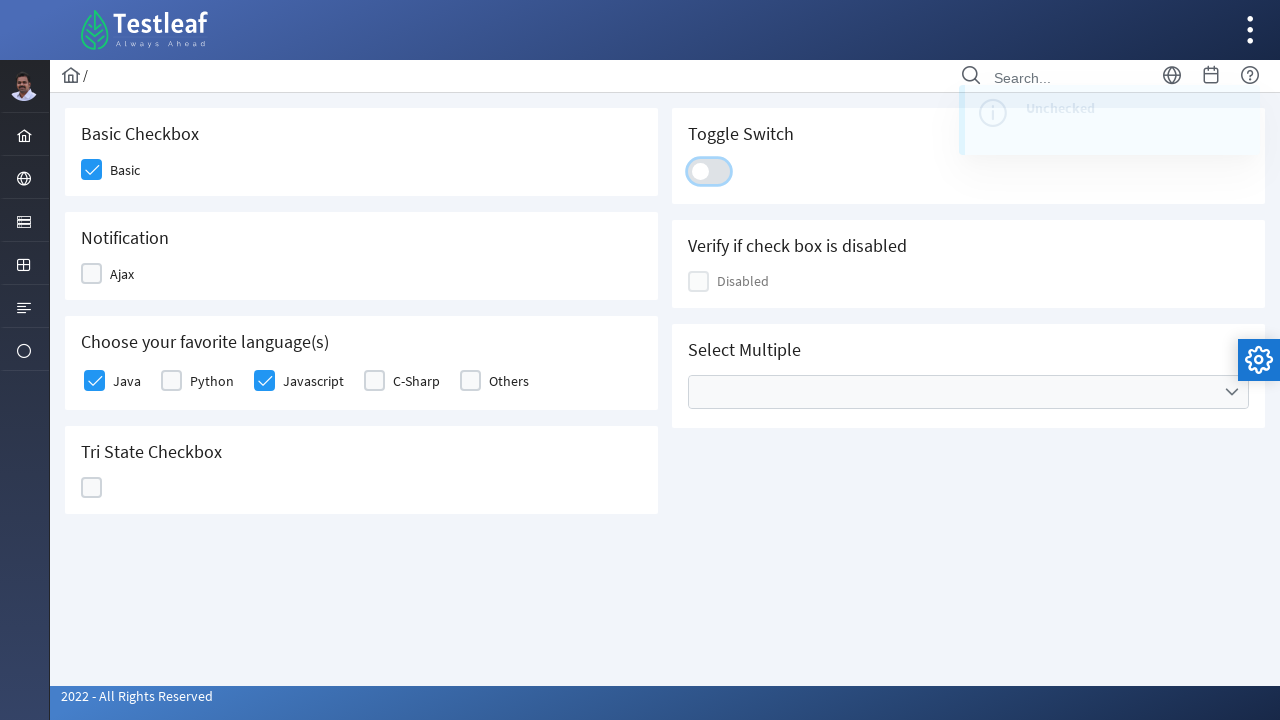

Opened multi-select dropdown for Cities at (968, 392) on xpath=//ul[@data-label='Cities']
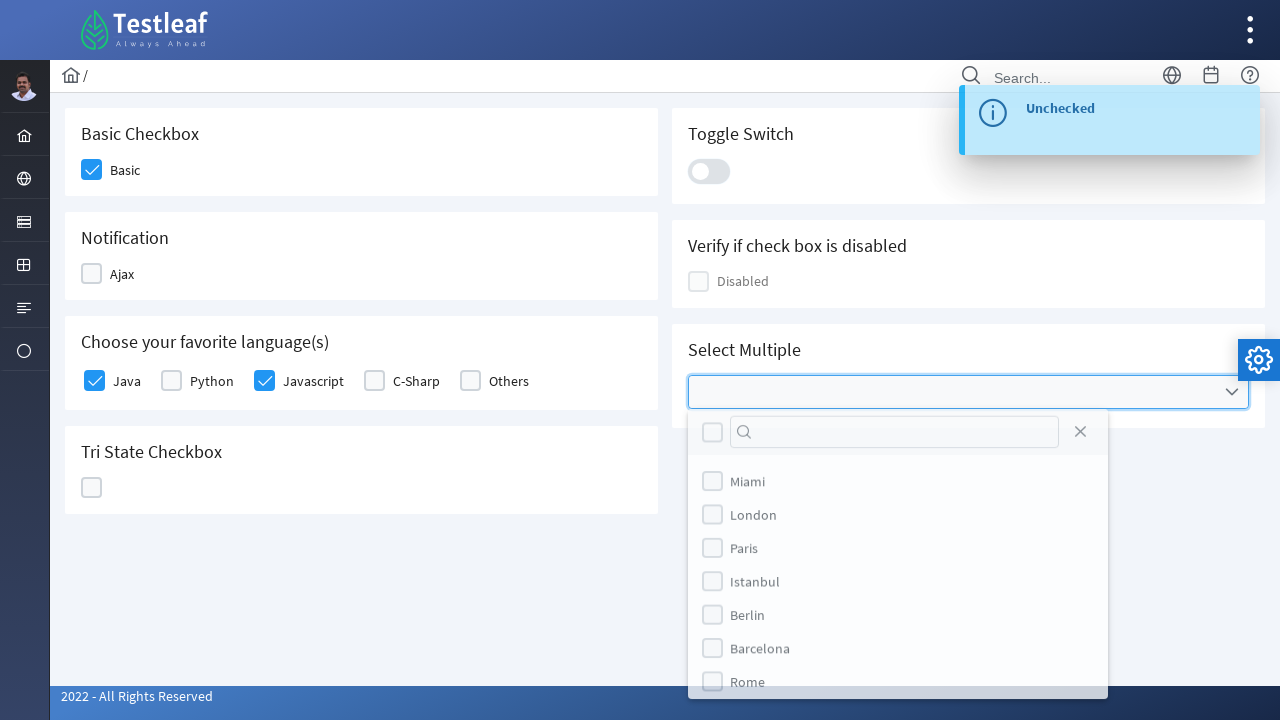

Waited for dropdown to open
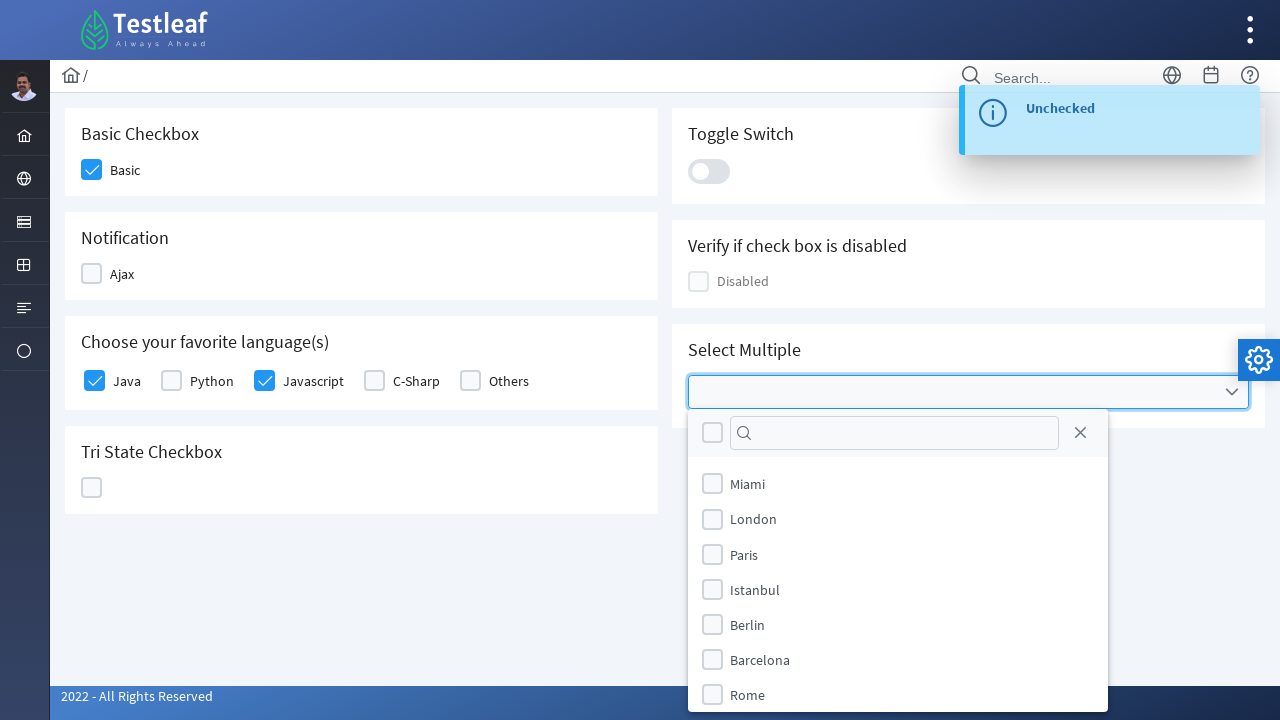

Selected Paris checkbox from dropdown at (712, 554) on (//label[text()='Paris'])[2]/preceding-sibling::div
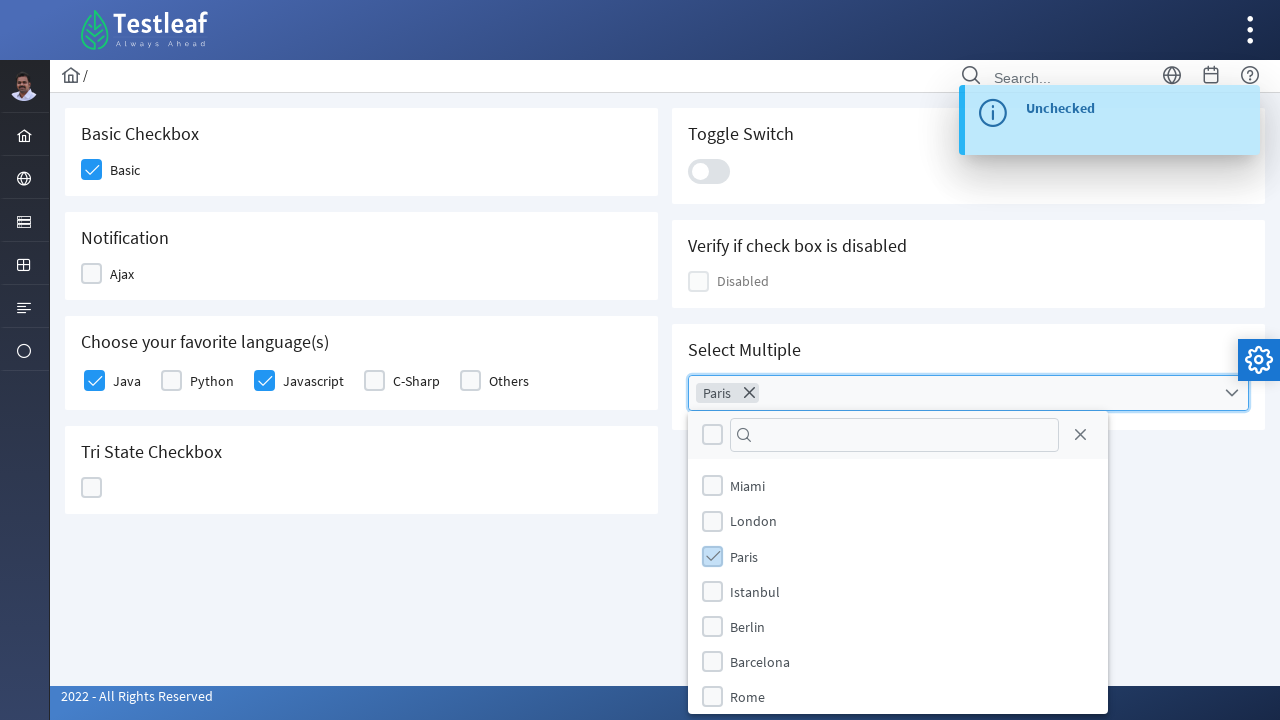

Selected Rome checkbox from dropdown at (712, 697) on (//label[text()='Rome'])[2]/preceding-sibling::div
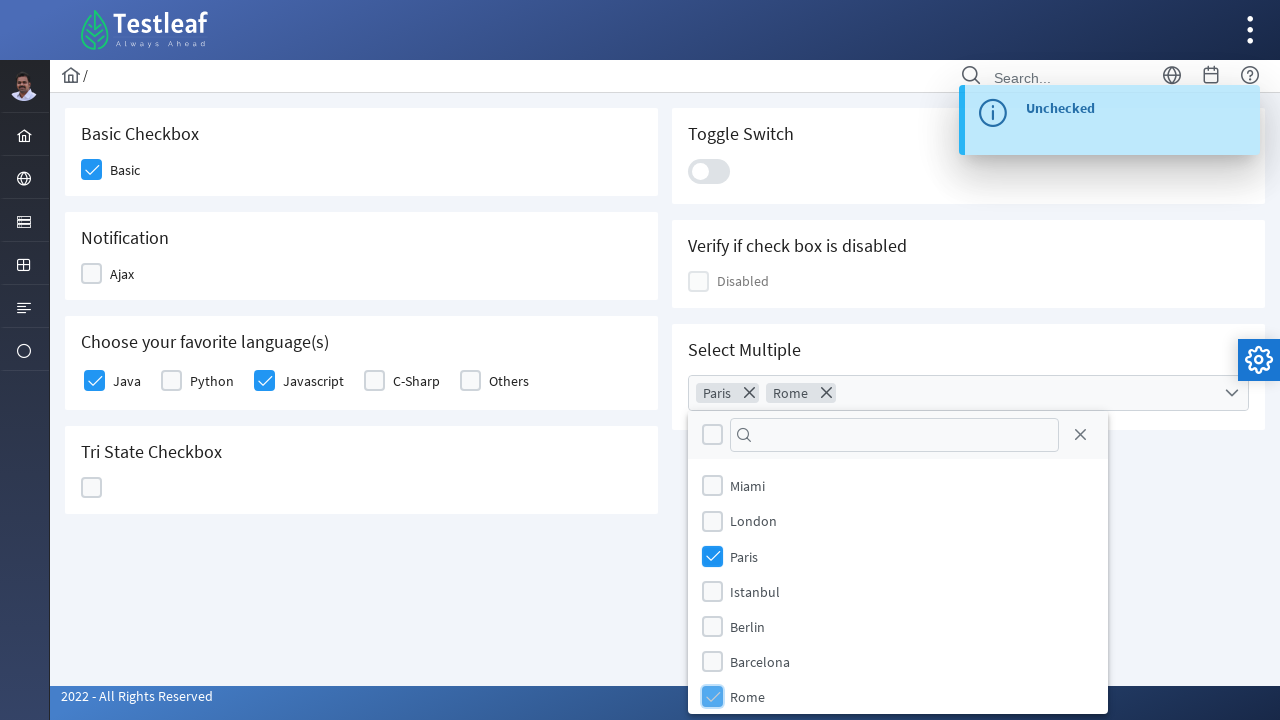

Selected Amsterdam checkbox from dropdown at (712, 688) on (//label[text()='Amsterdam'])[2]/preceding-sibling::div
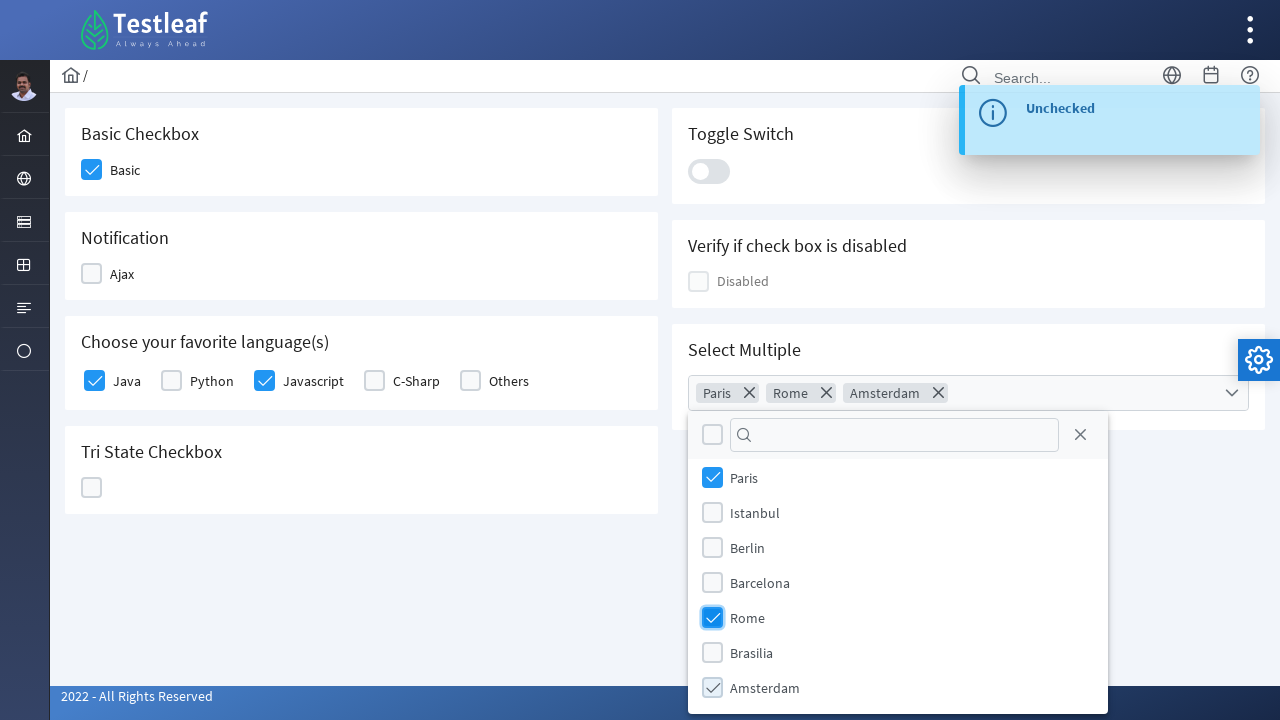

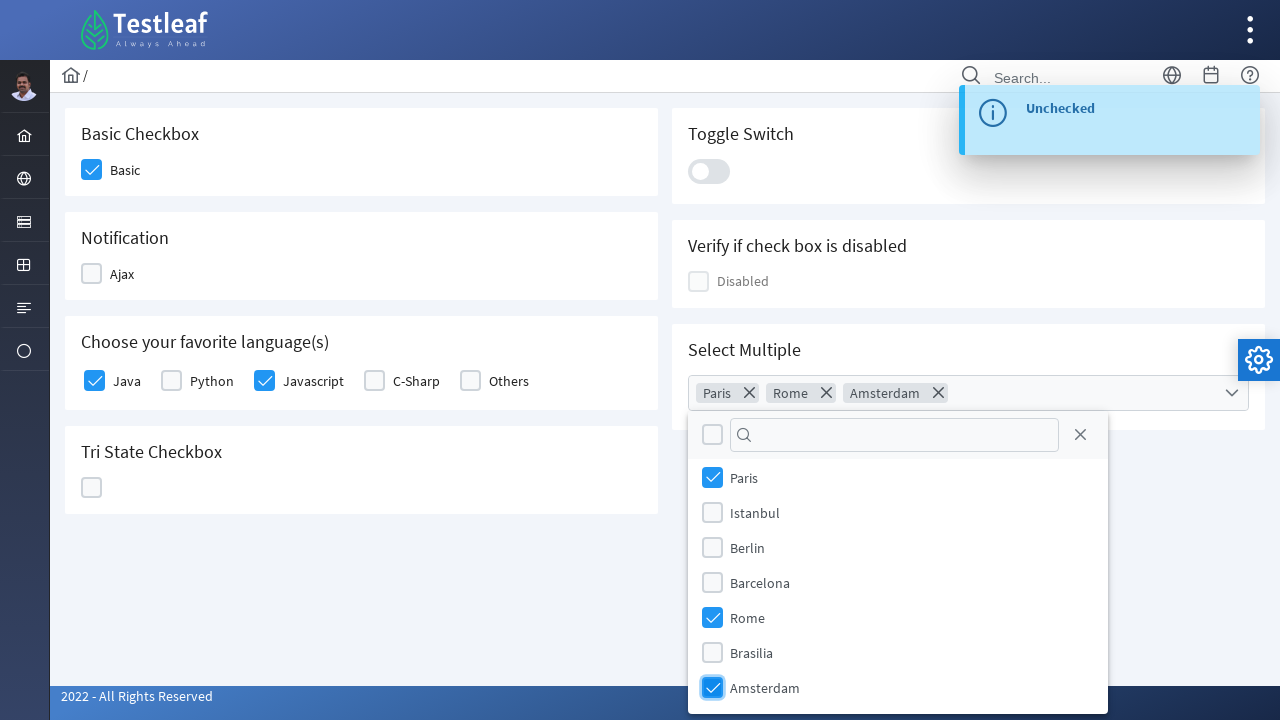